Tests expanding and collapsing tree nodes in Main Level 2, including multiple sub-levels

Starting URL: https://www.tutorialspoint.com/selenium/practice/check-box.php

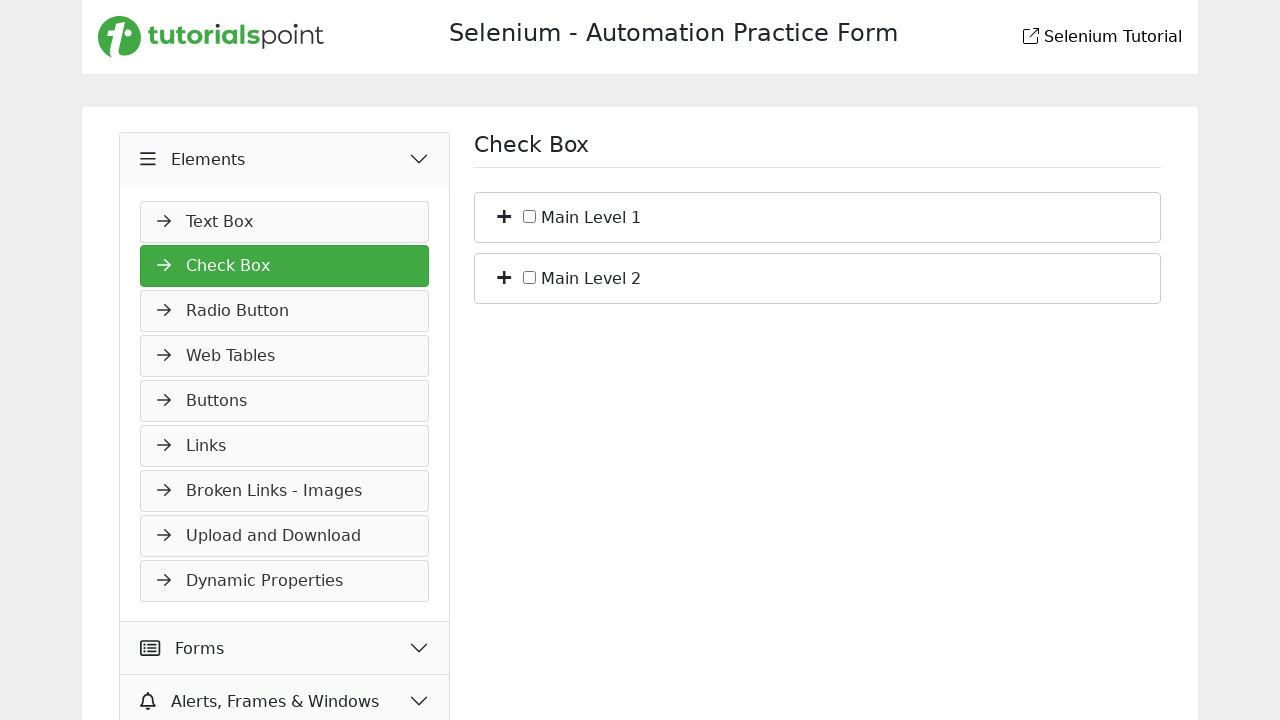

Clicked to expand Main Level 2 at (504, 276) on li#bs_2 span.plus
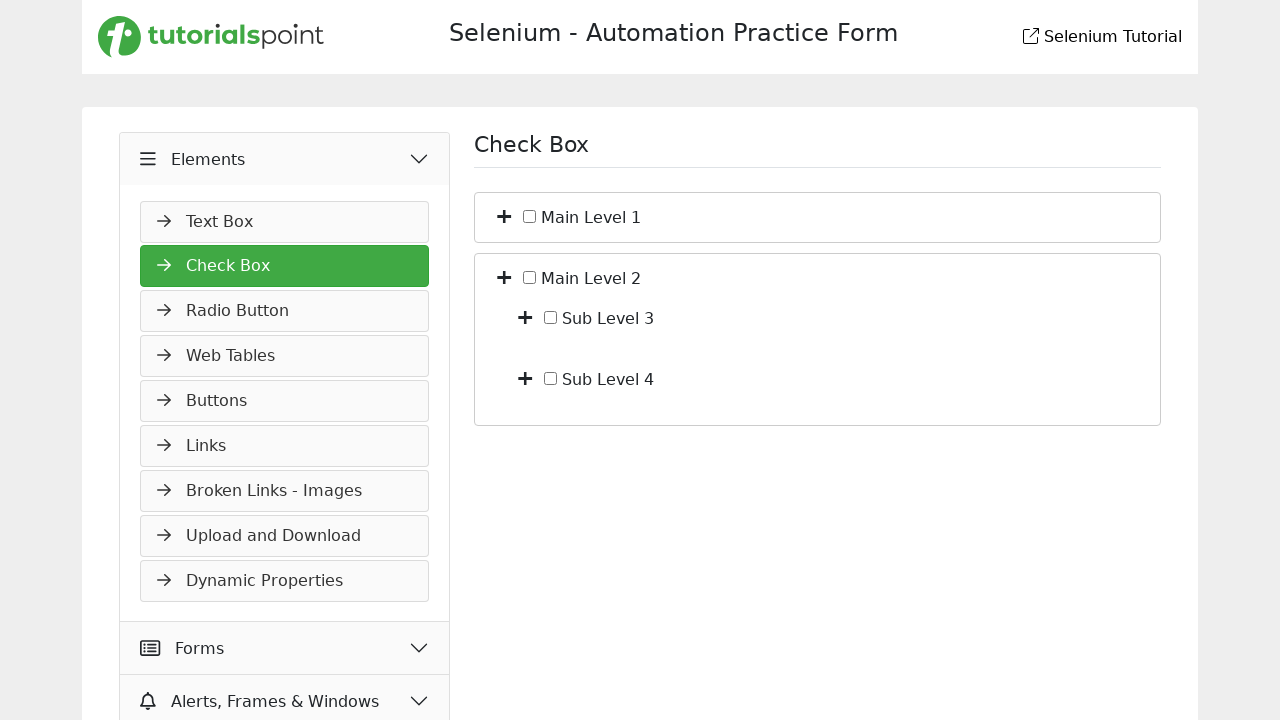

Waited 1 second for Main Level 2 to expand
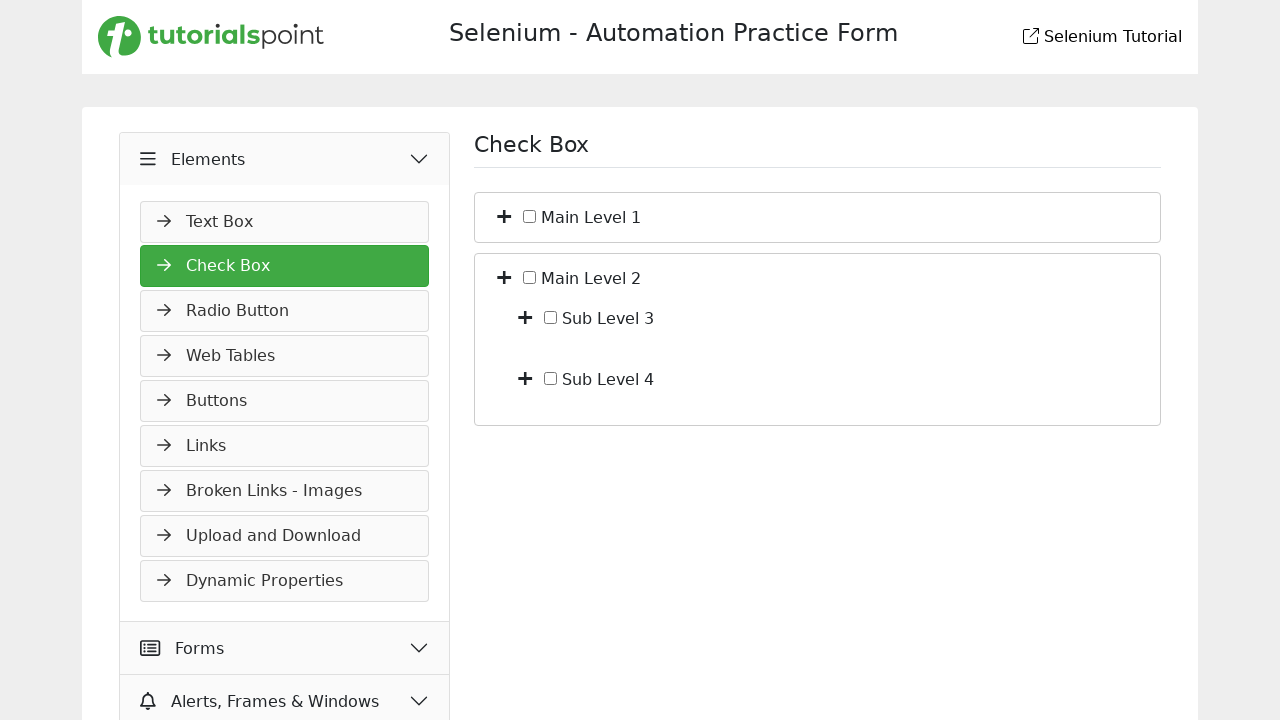

Clicked to expand Sub Level 3 at (525, 316) on li#bf_3 span.plus
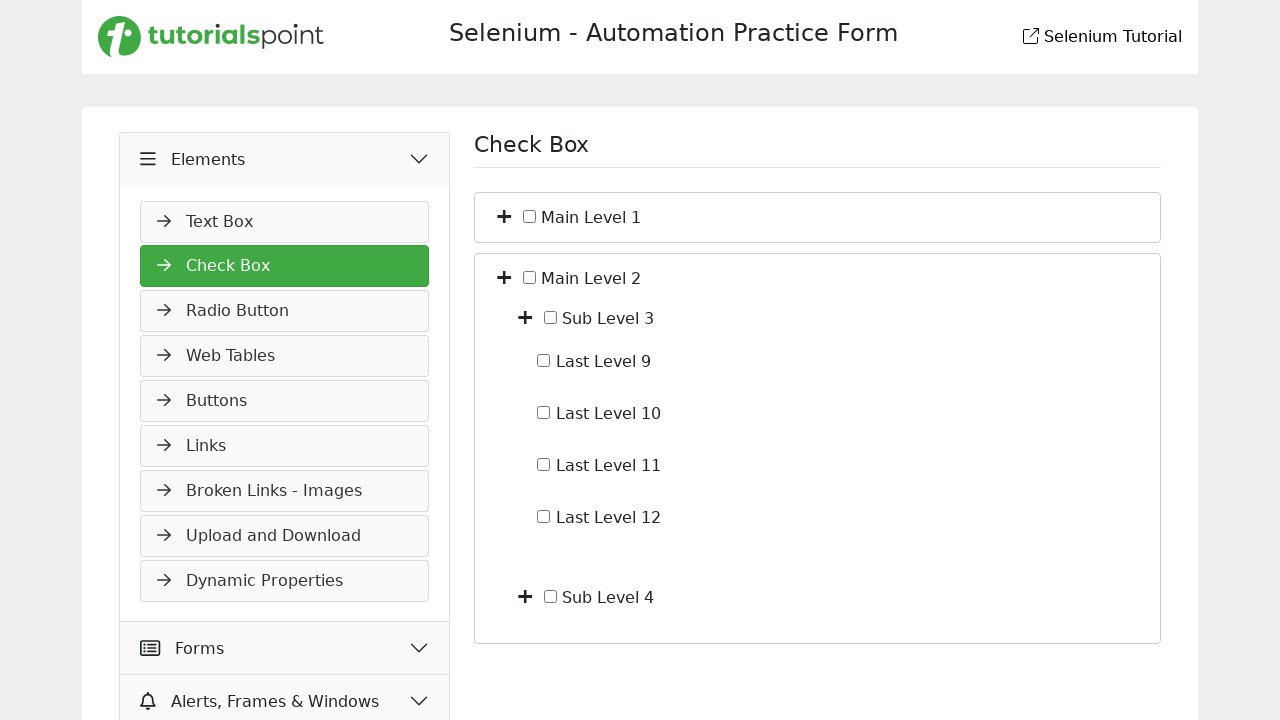

Waited 1 second for Sub Level 3 to expand
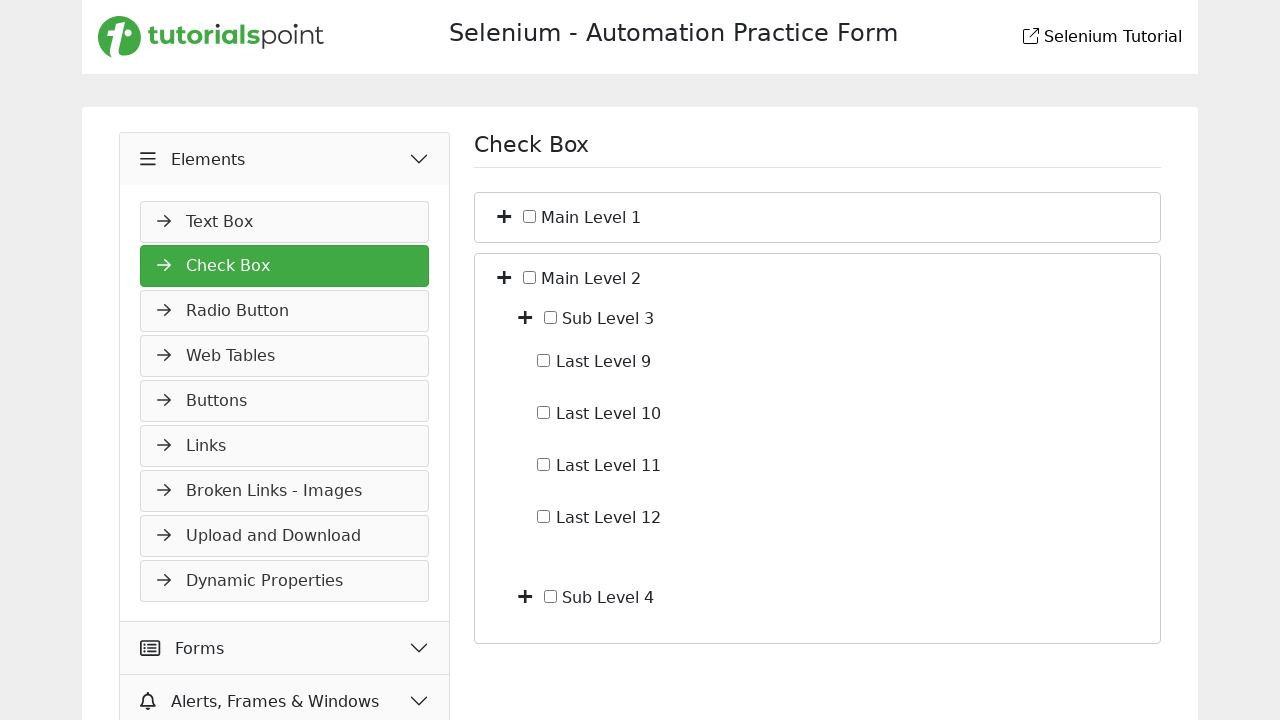

Clicked to expand Sub Level 4 at (525, 595) on li#bf_4 span.plus
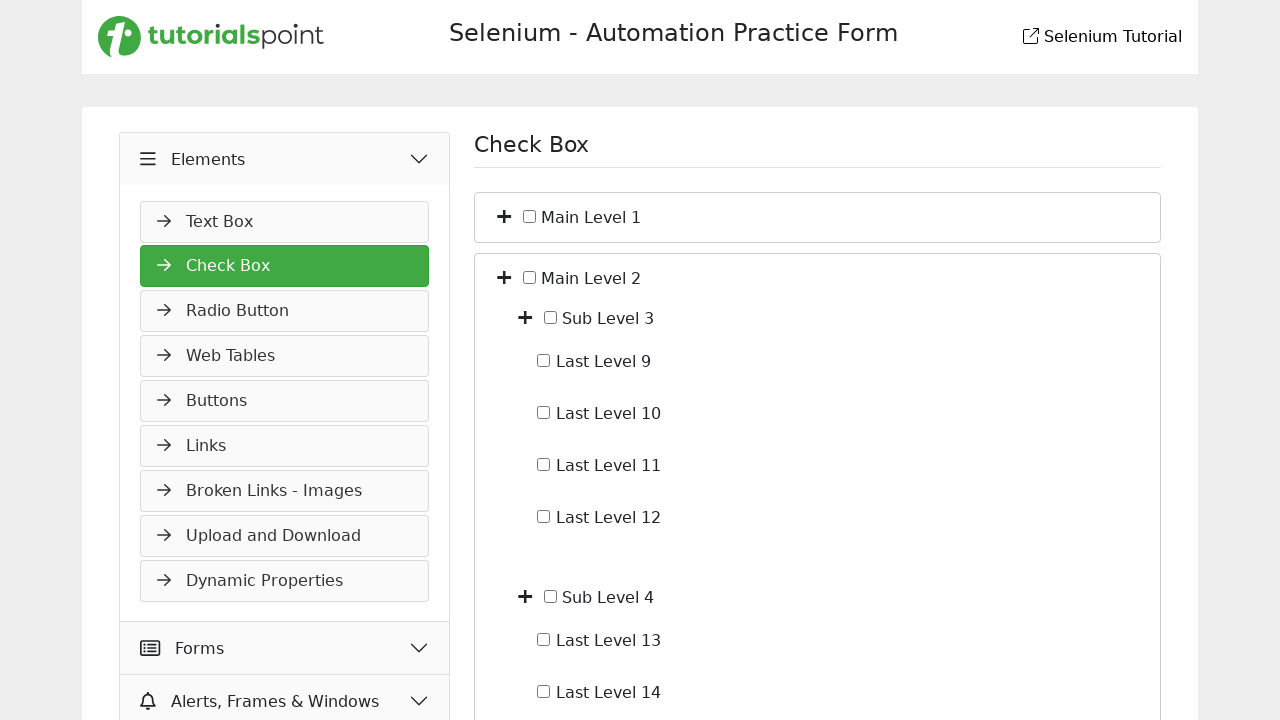

Waited 1 second for Sub Level 4 to expand
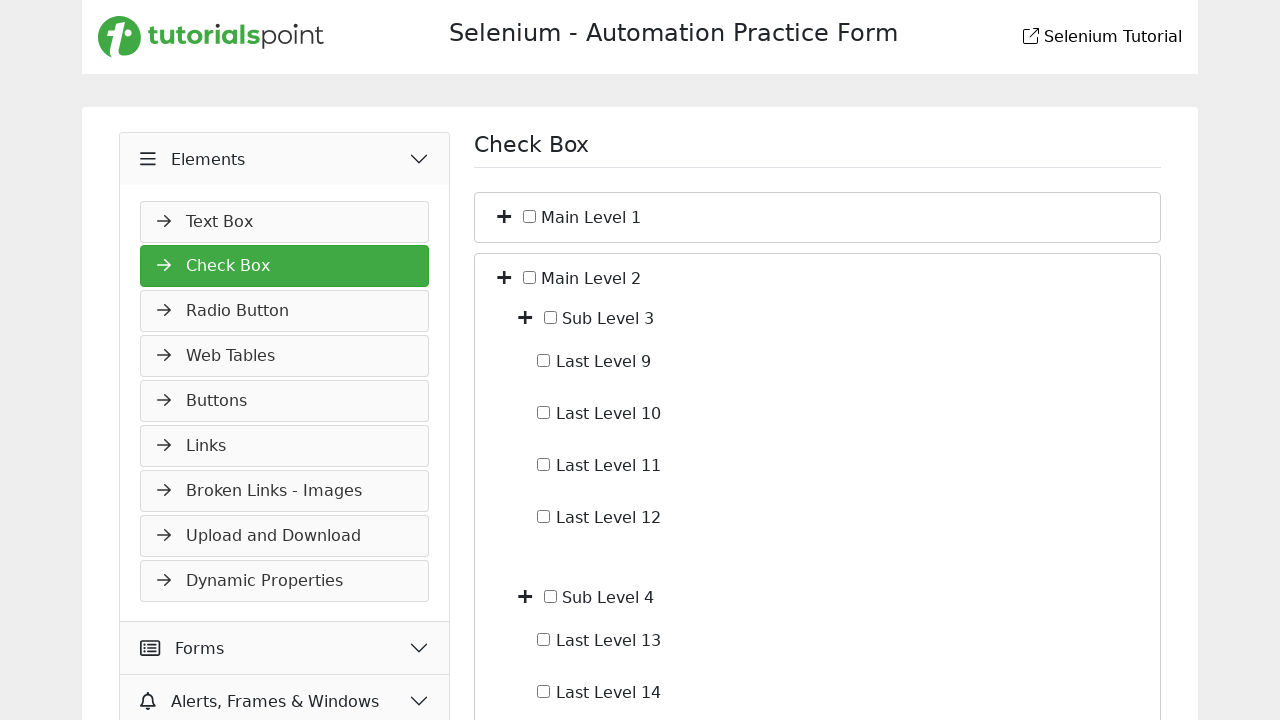

Clicked to collapse Main Level 2 at (504, 276) on li#bs_2 span.plus.minus
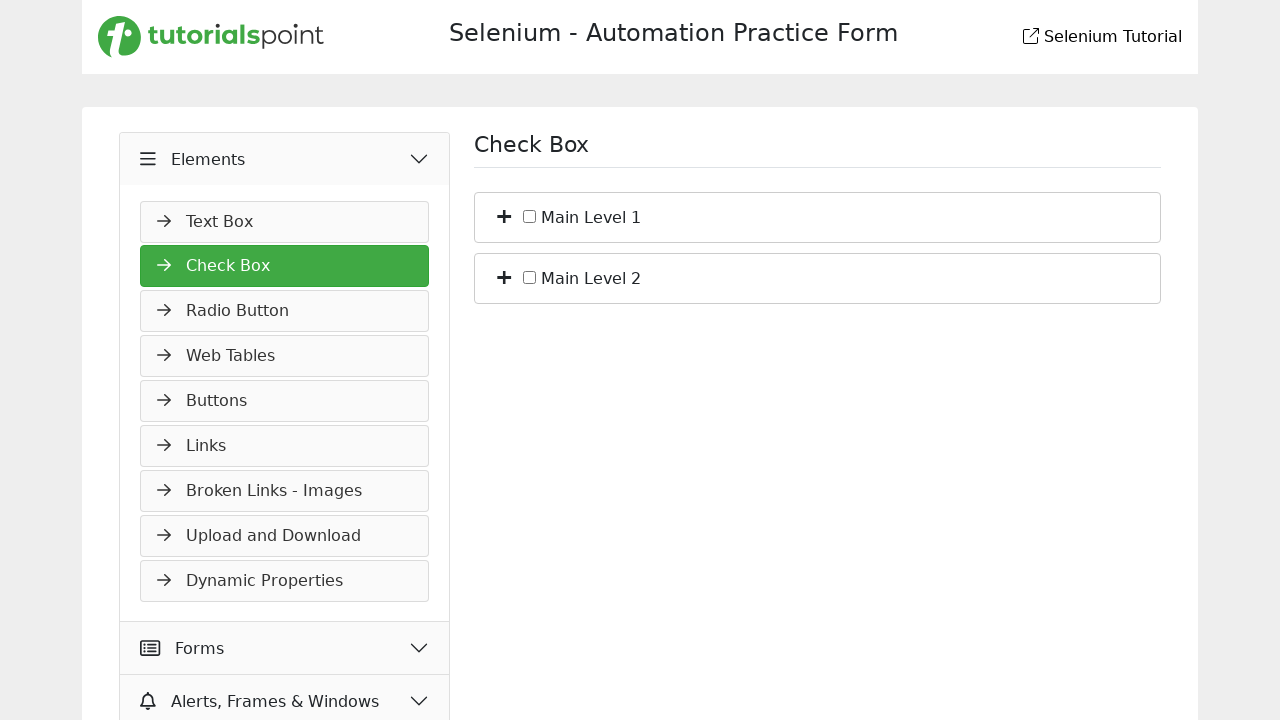

Waited 1 second for Main Level 2 to collapse
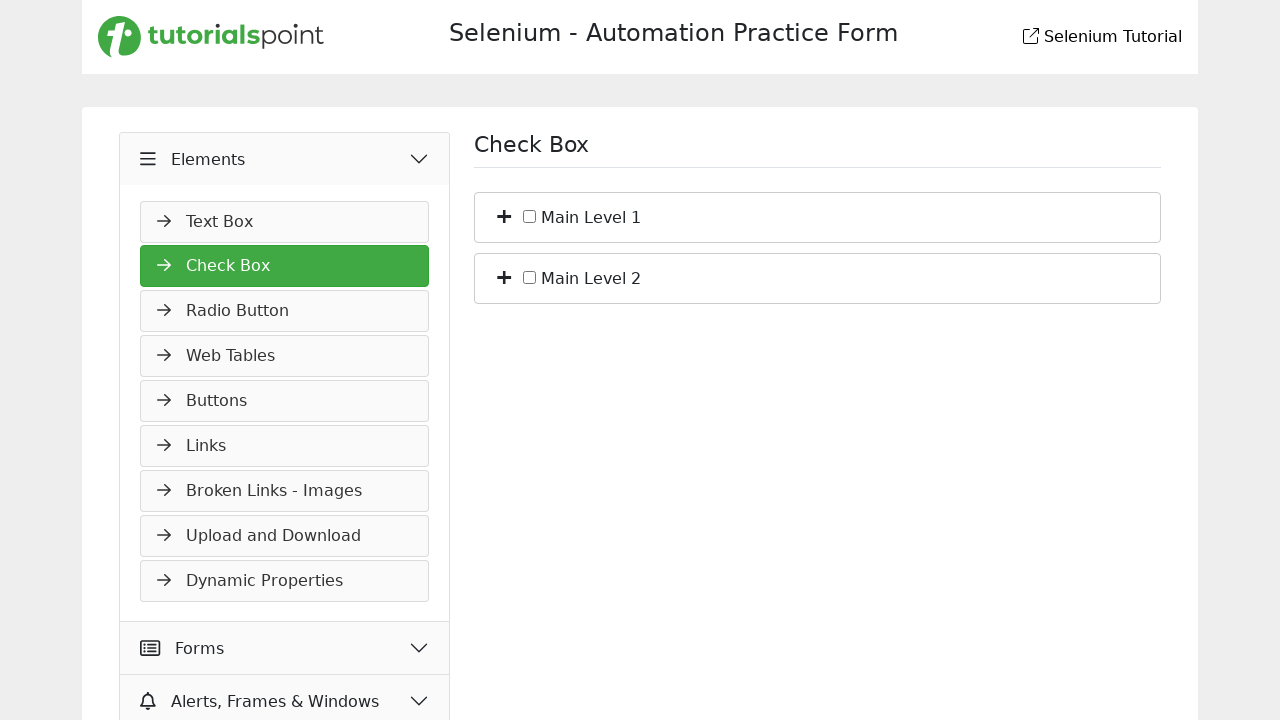

Clicked to expand Main Level 2 again at (504, 276) on li#bs_2 span.plus
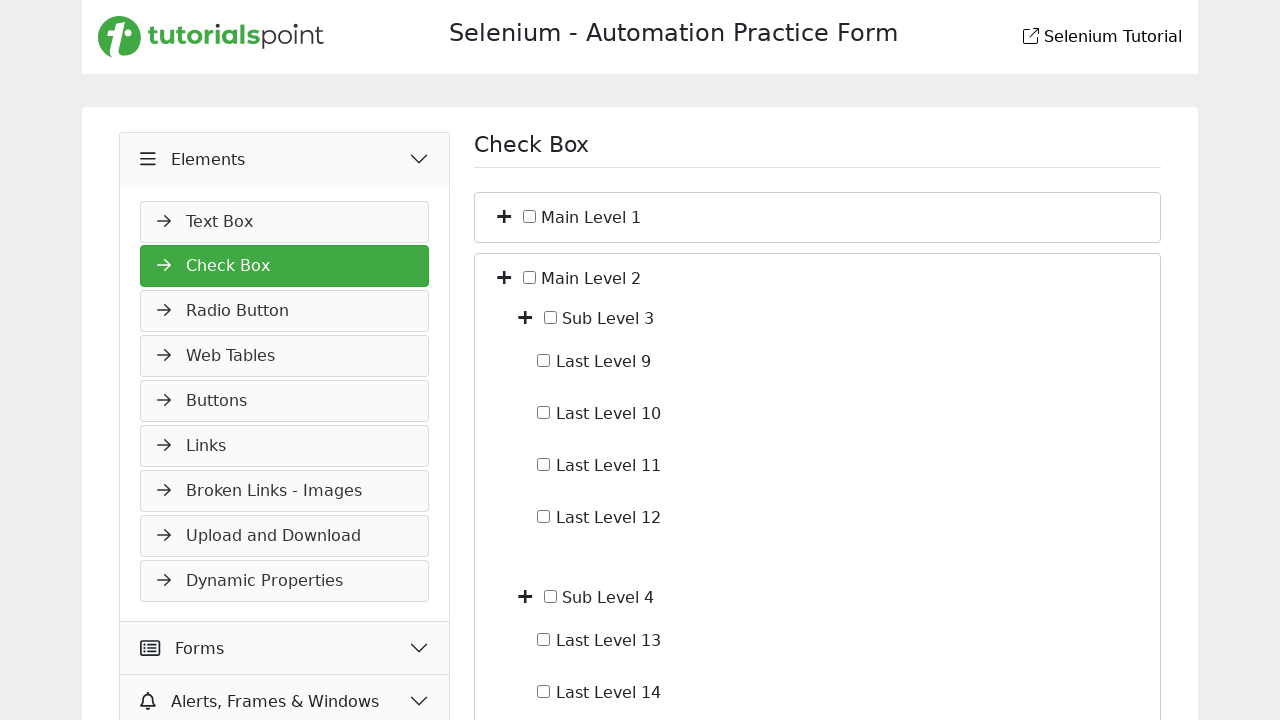

Waited 1 second for Main Level 2 to expand again
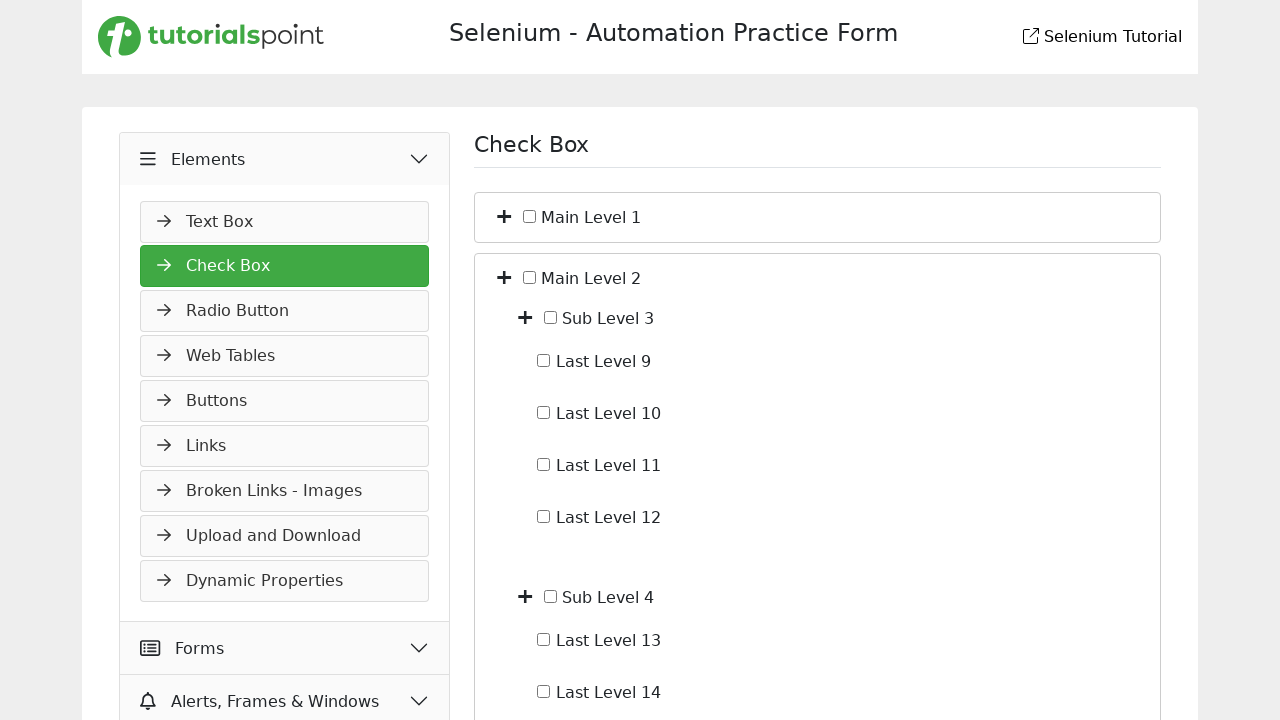

Clicked to collapse Sub Level 4 at (525, 595) on li#bf_4 span.plus.minus
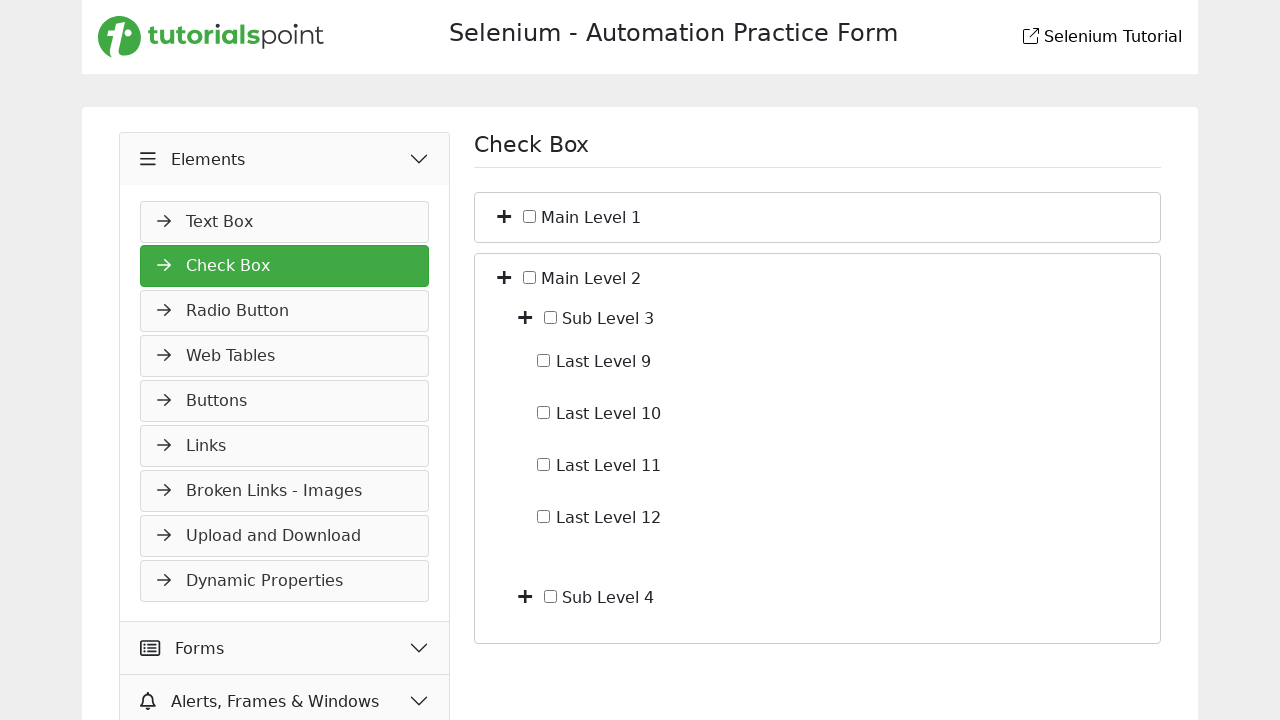

Waited 1 second for Sub Level 4 to collapse
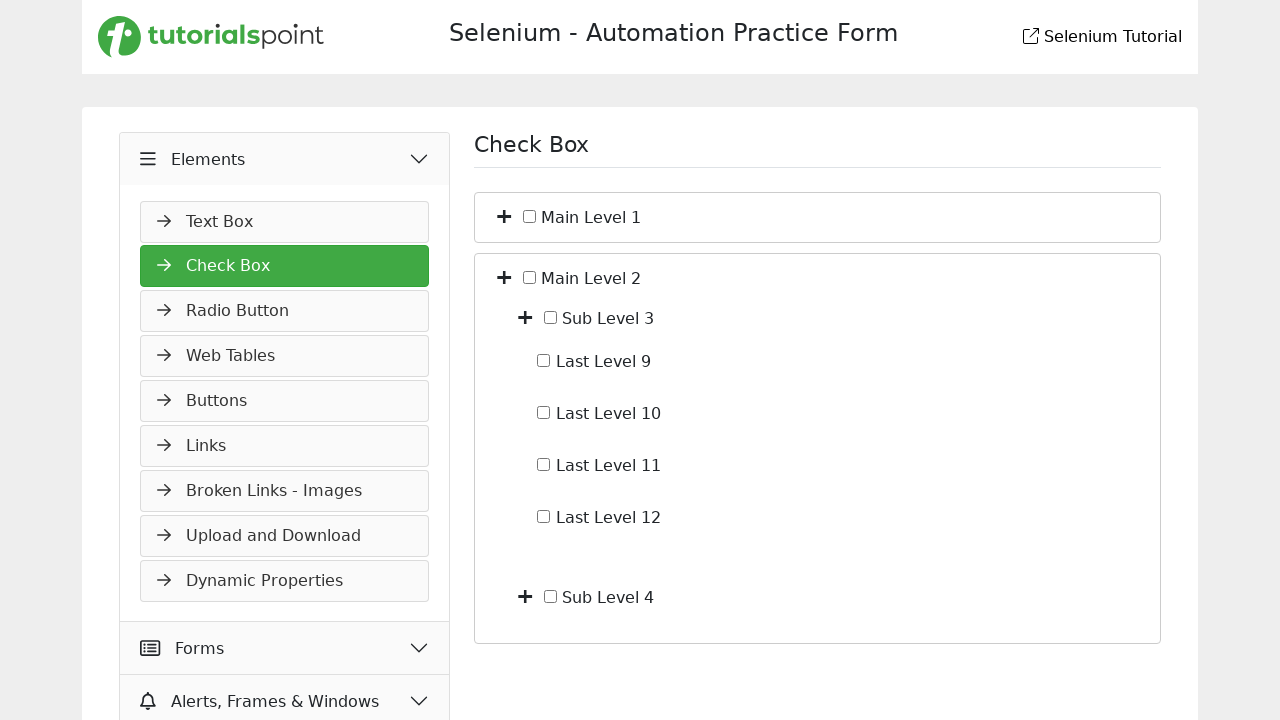

Clicked to collapse Sub Level 3 at (525, 316) on li#bf_3 span.plus.minus
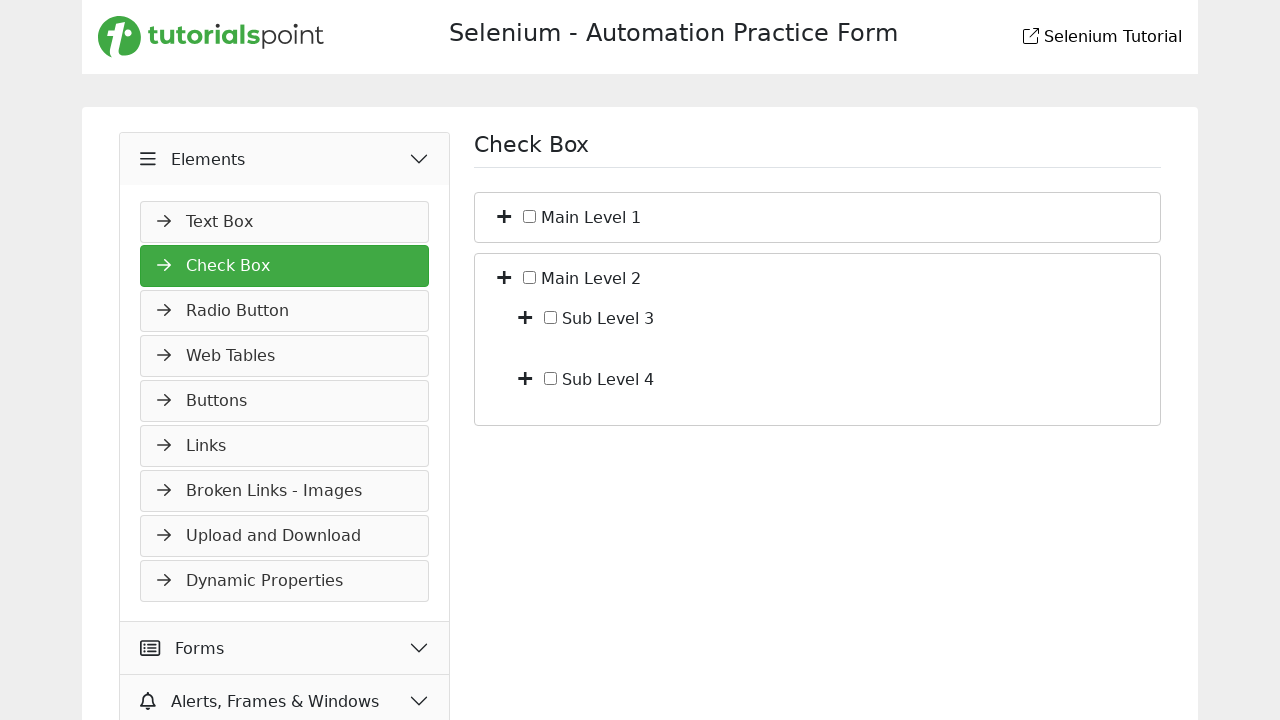

Waited 1 second for Sub Level 3 to collapse
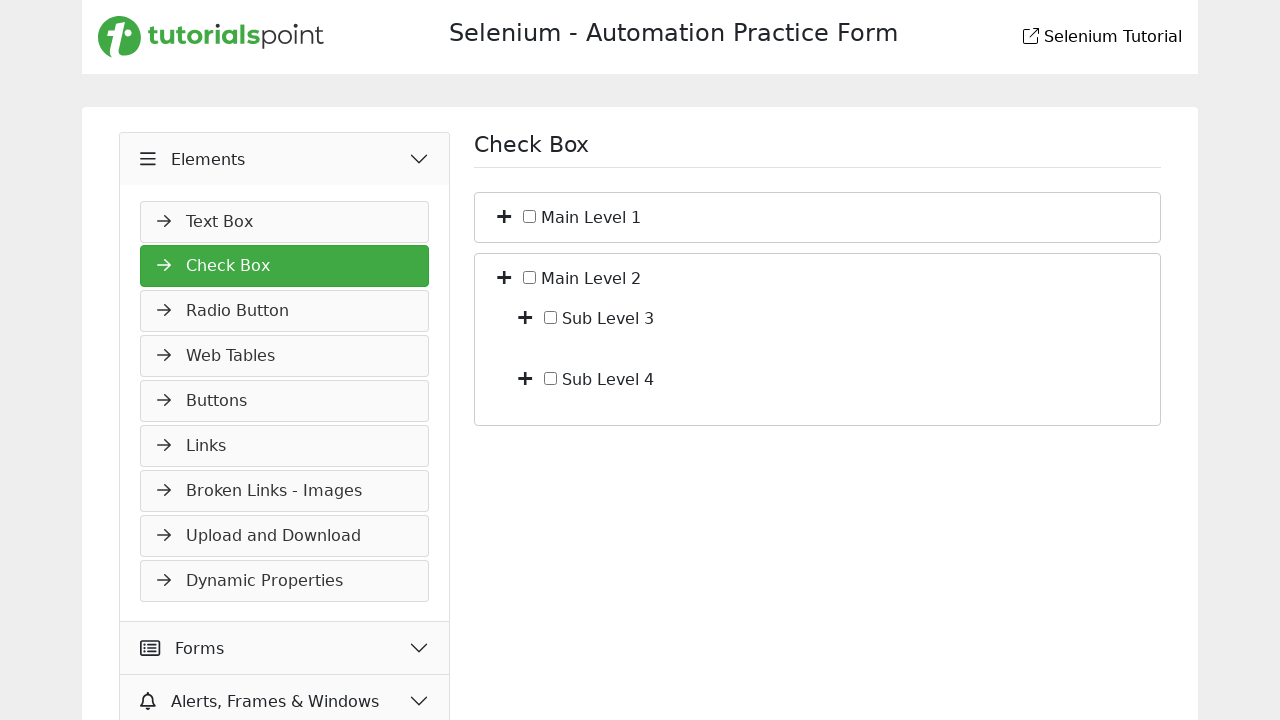

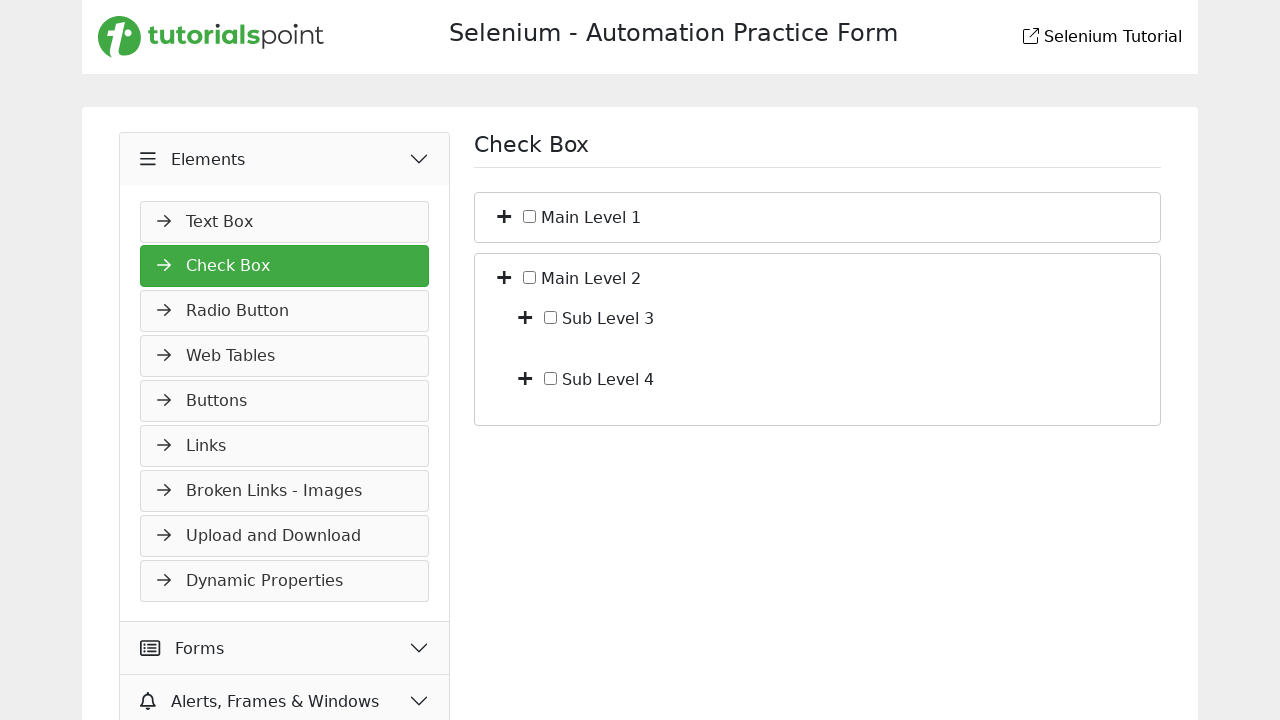